Tests login form validation by entering invalid credentials and verifying that the appropriate error message is displayed

Starting URL: http://www.saucedemo.com/

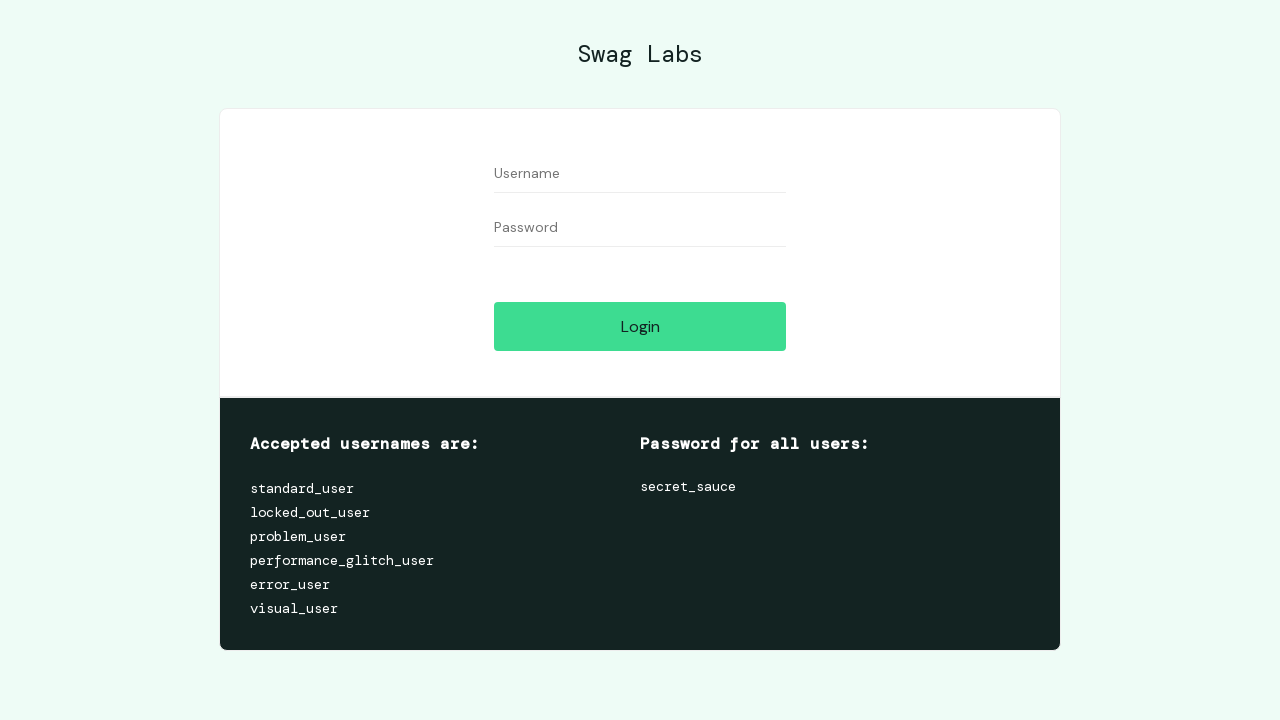

Clicked username field at (640, 174) on #user-name
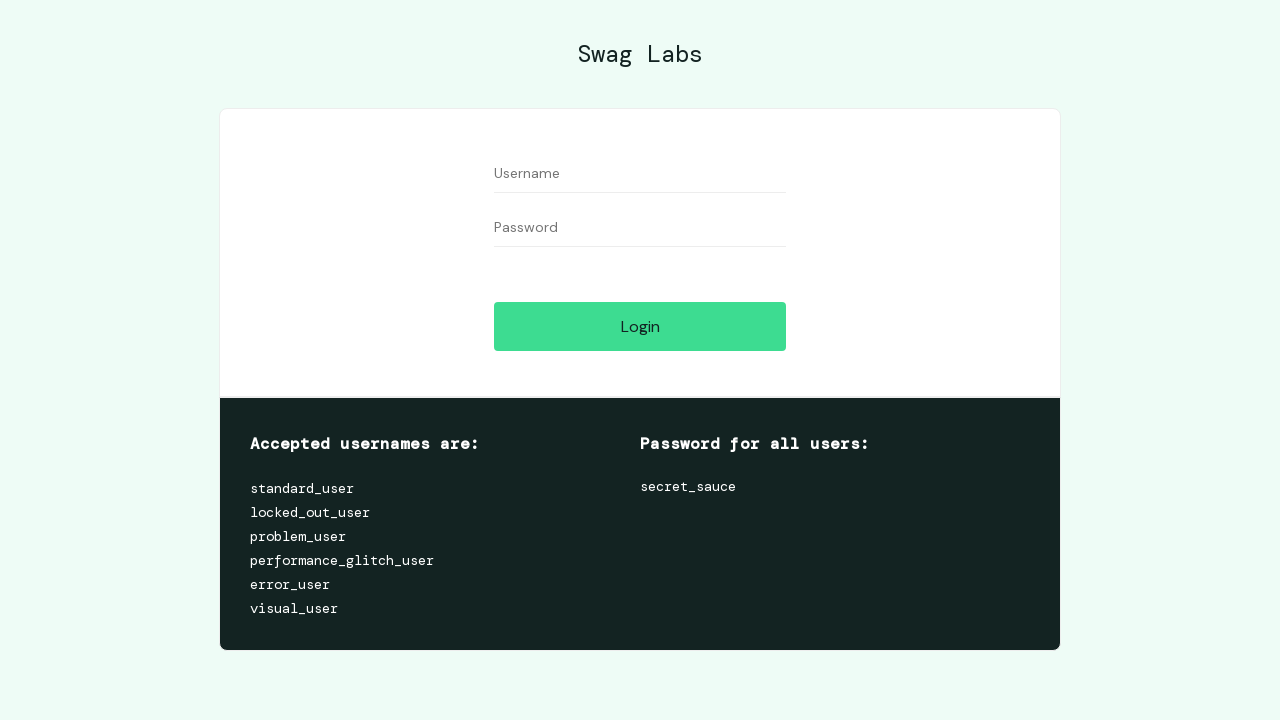

Filled username field with invalid username 'alone' on #user-name
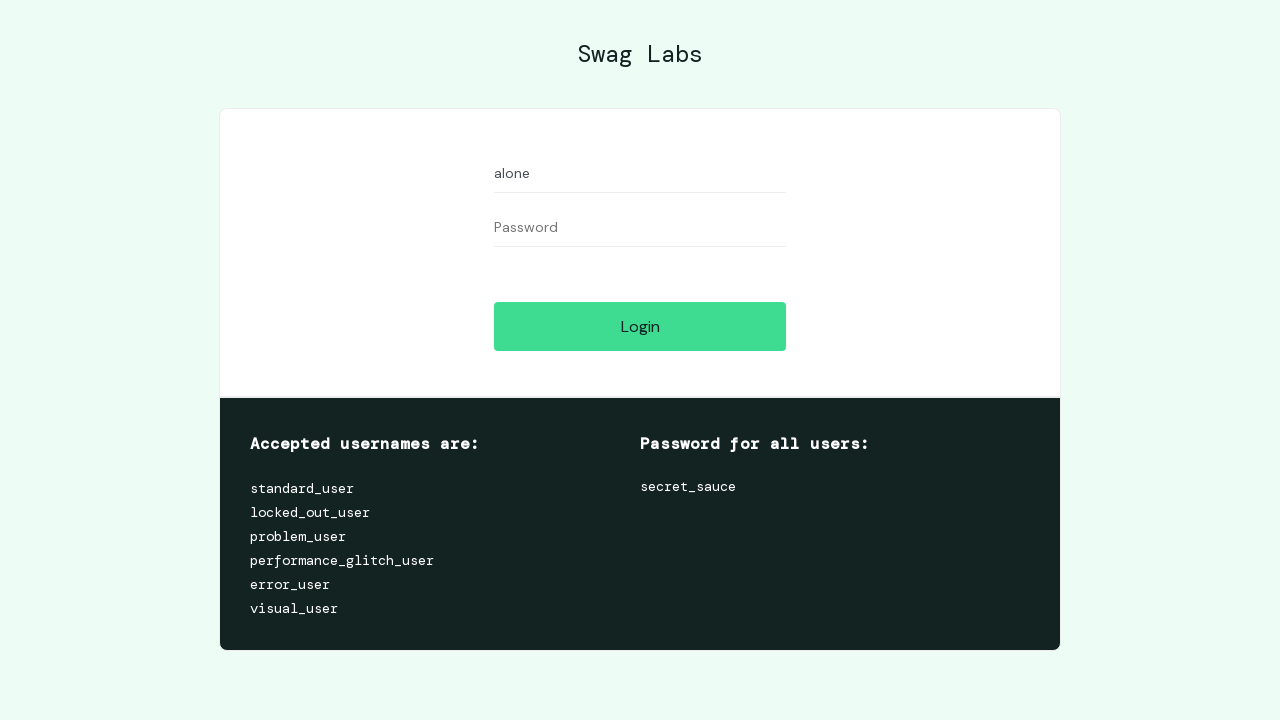

Clicked password field at (640, 228) on #password
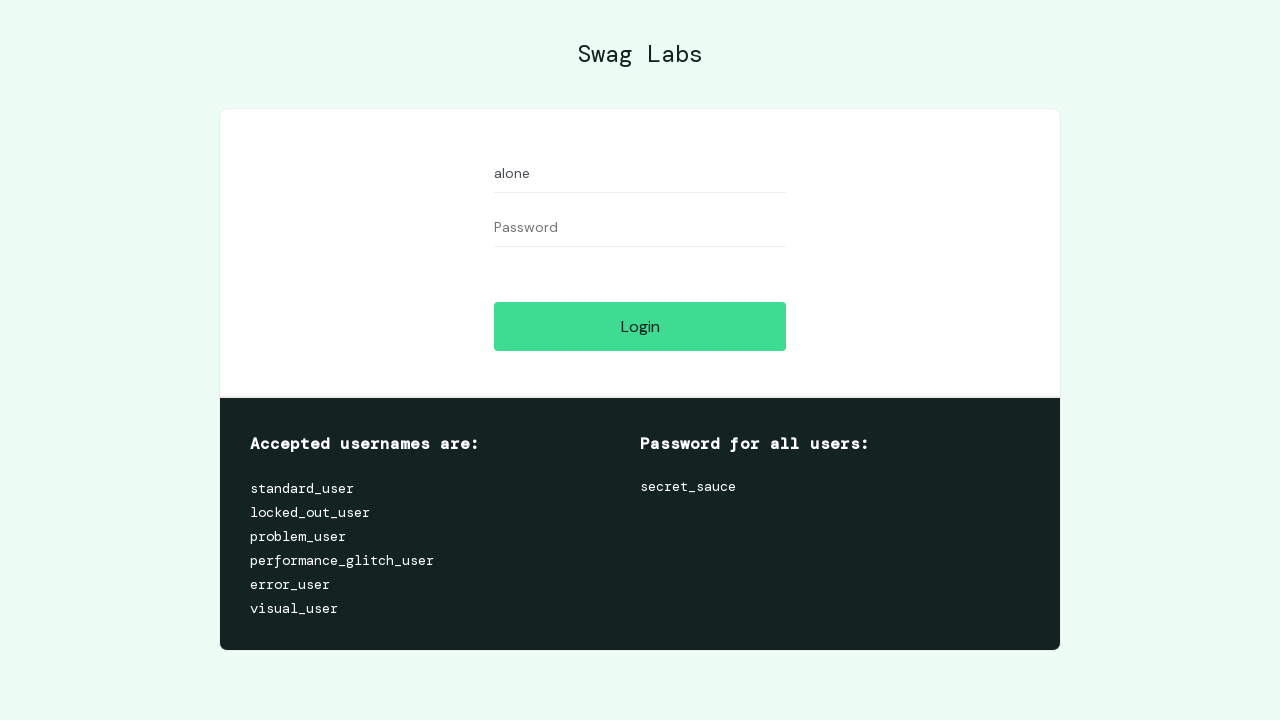

Filled password field with invalid password 'afasdf' on #password
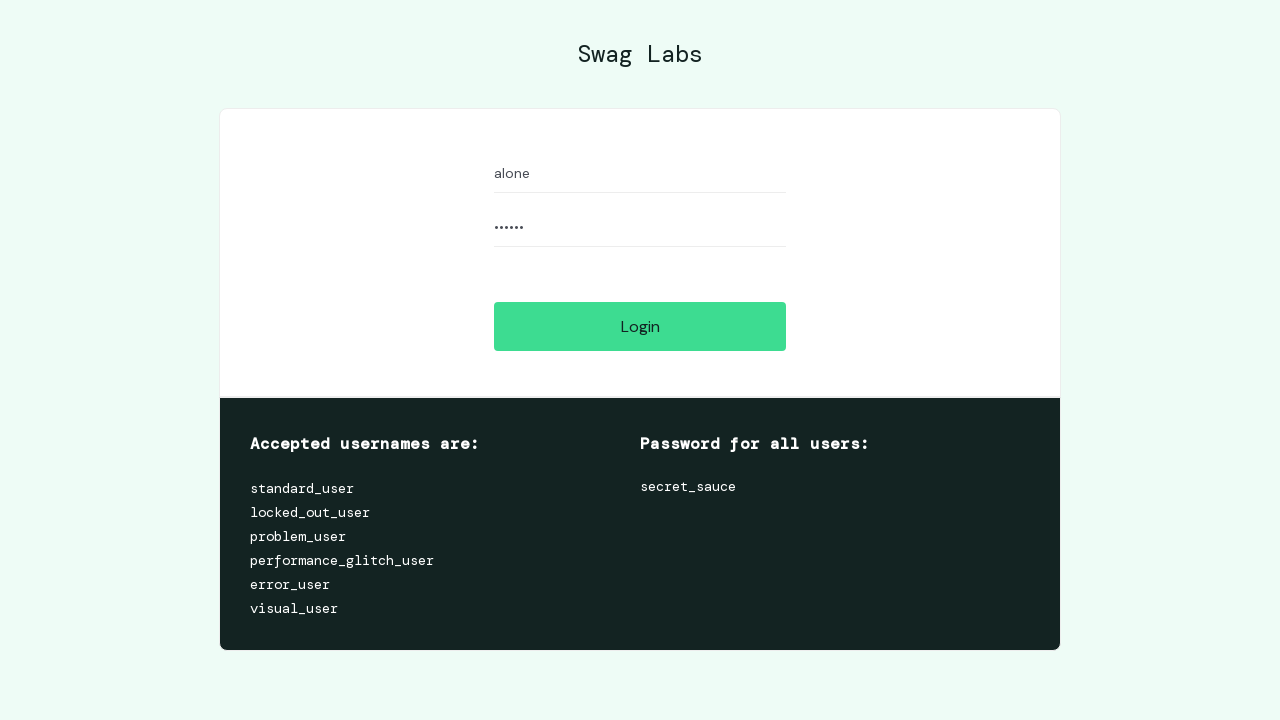

Clicked Login button to submit form with invalid credentials at (640, 326) on [value='Login']
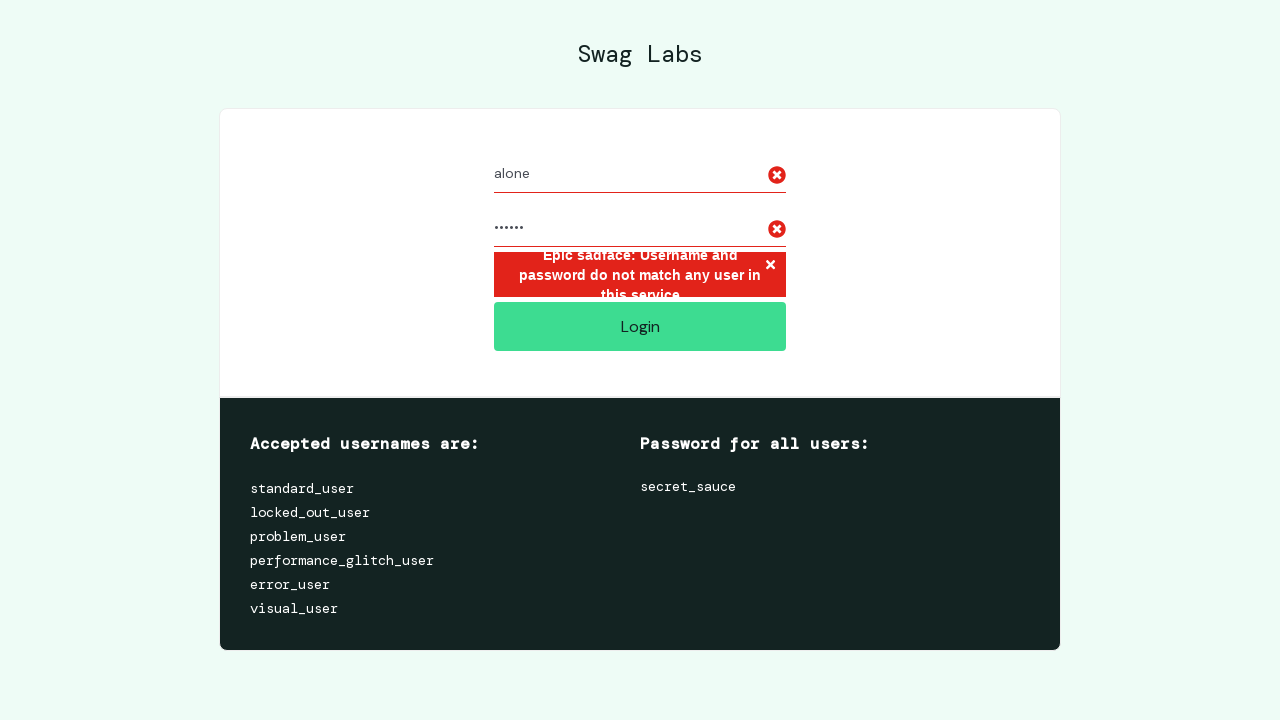

Error message 'Epic sadface: Username and password do not match any user in this service' displayed
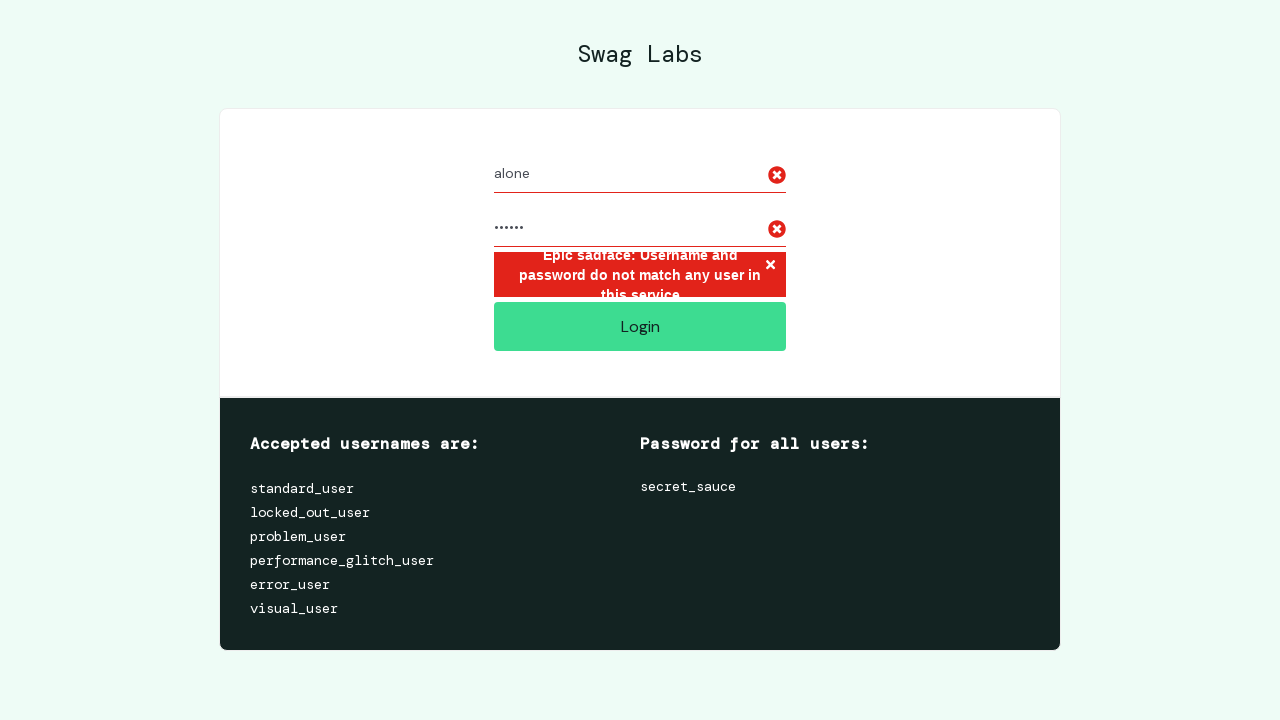

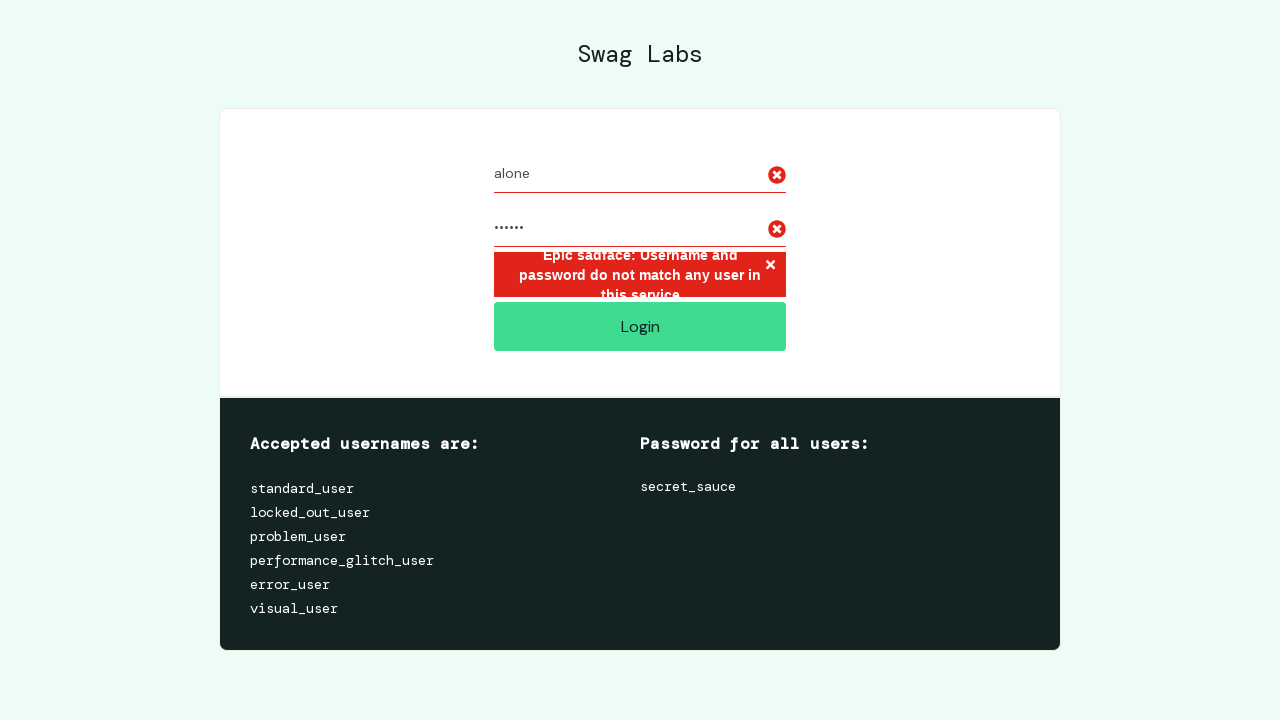